A simple smoke test that navigates to GeeksforGeeks homepage and verifies the page loads successfully by checking the page title.

Starting URL: https://www.geeksforgeeks.org/

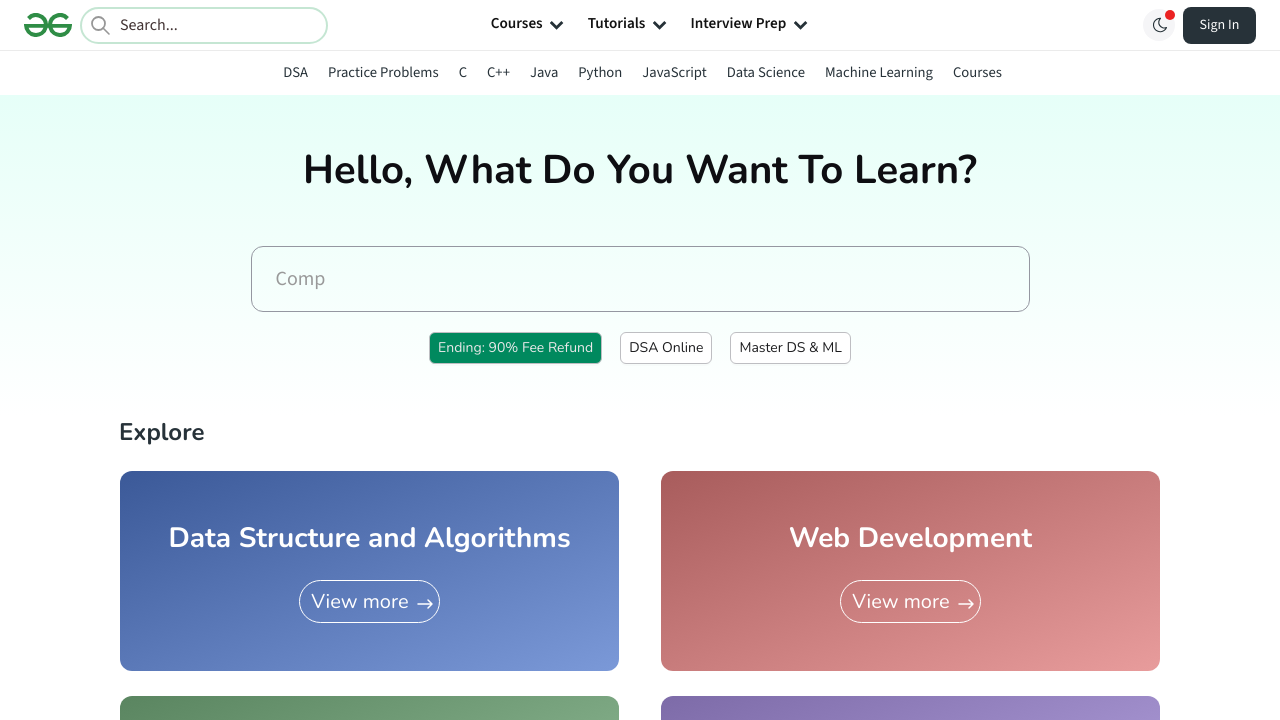

Waited for page to reach domcontentloaded state
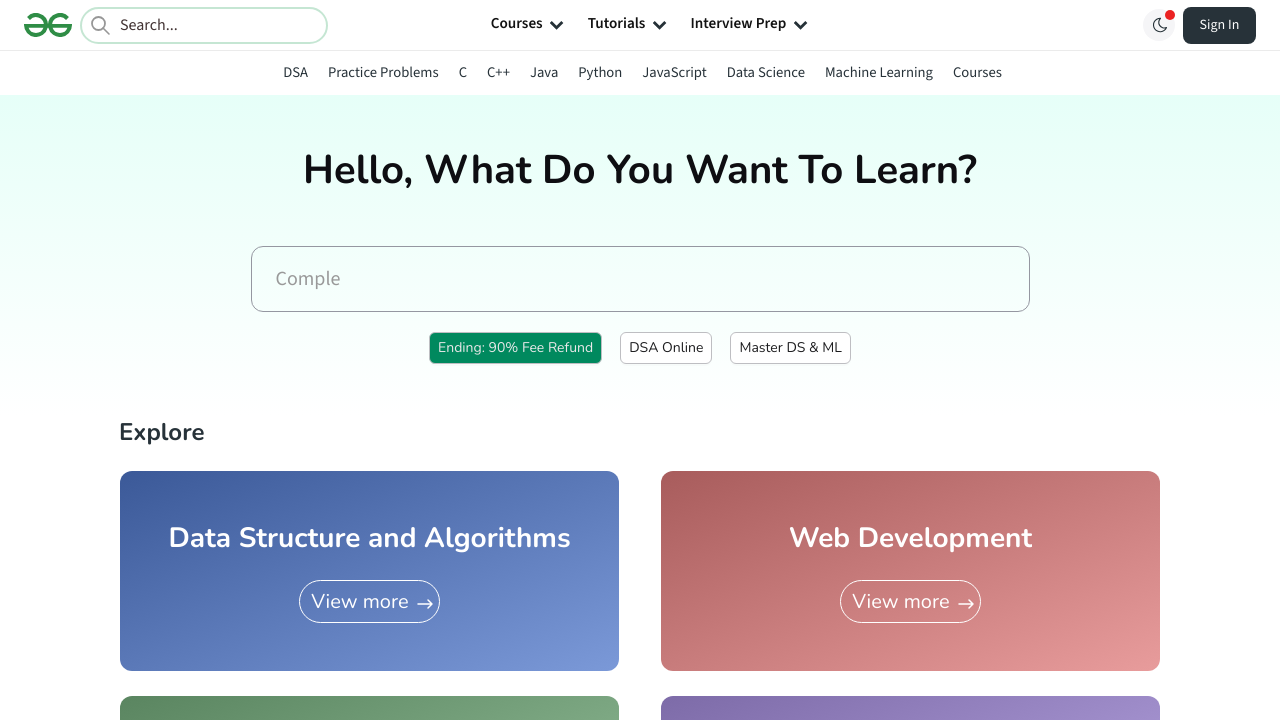

Retrieved page title: 'GeeksforGeeks | Your All-in-One Learning Portal'
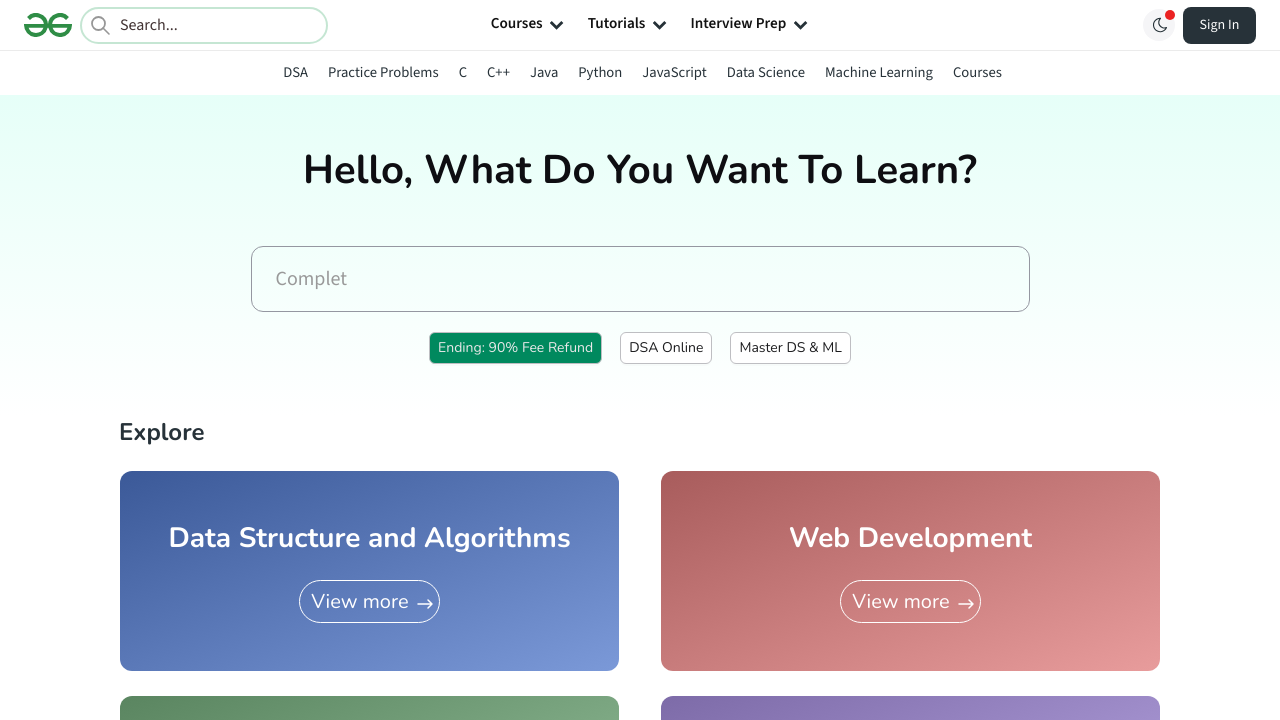

Asserted that page title is not empty
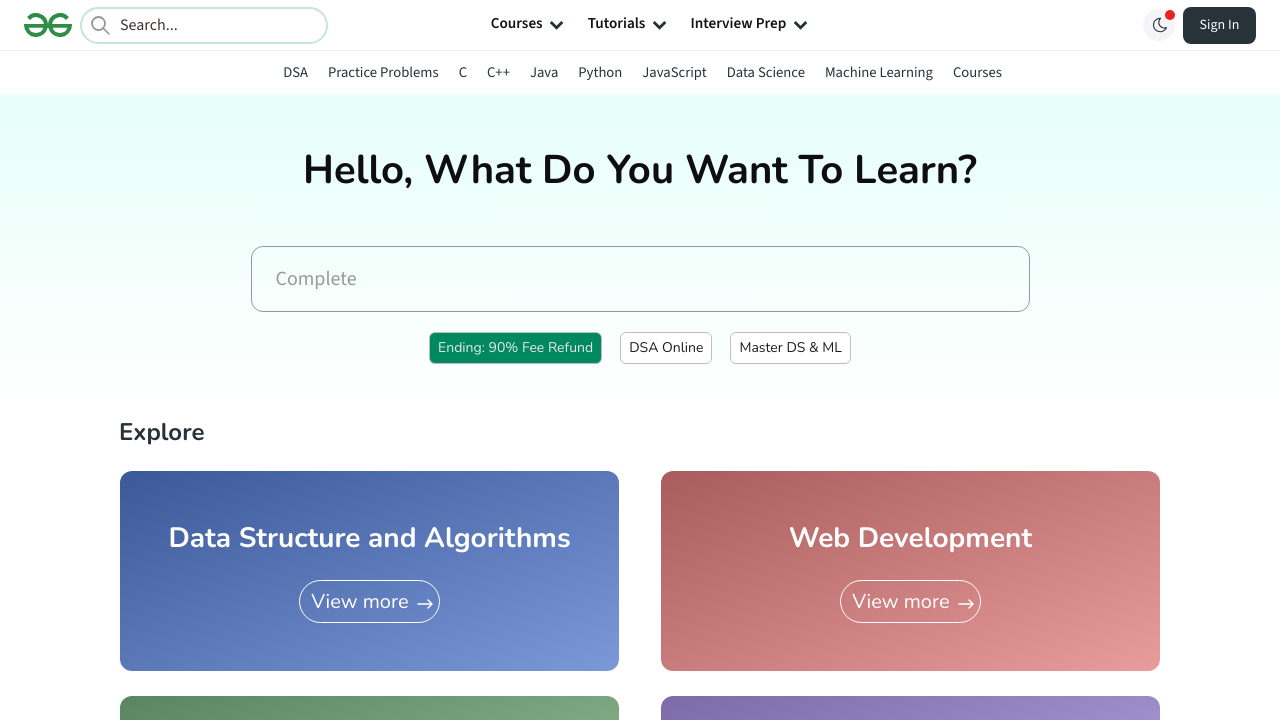

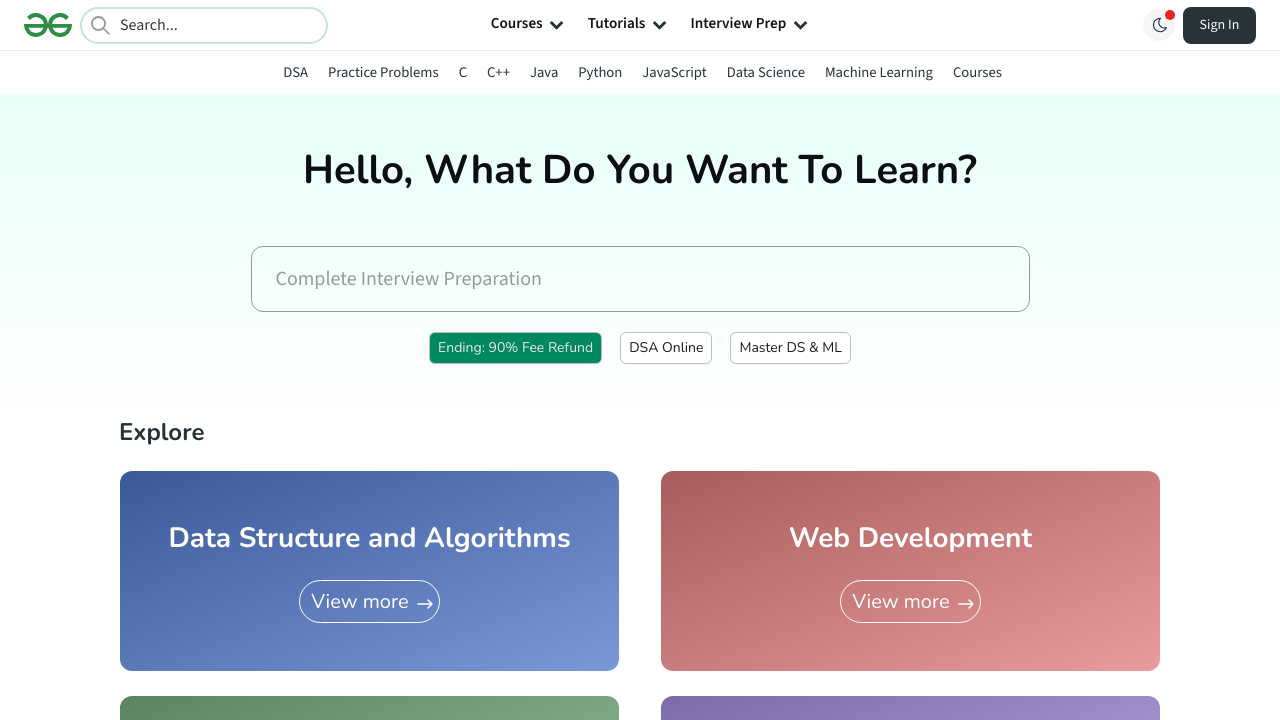